Tests various dropdown interactions including static currency dropdown selection, passenger count selection, and dynamic origin/destination city selection on a flight booking form

Starting URL: https://rahulshettyacademy.com/dropdownsPractise/

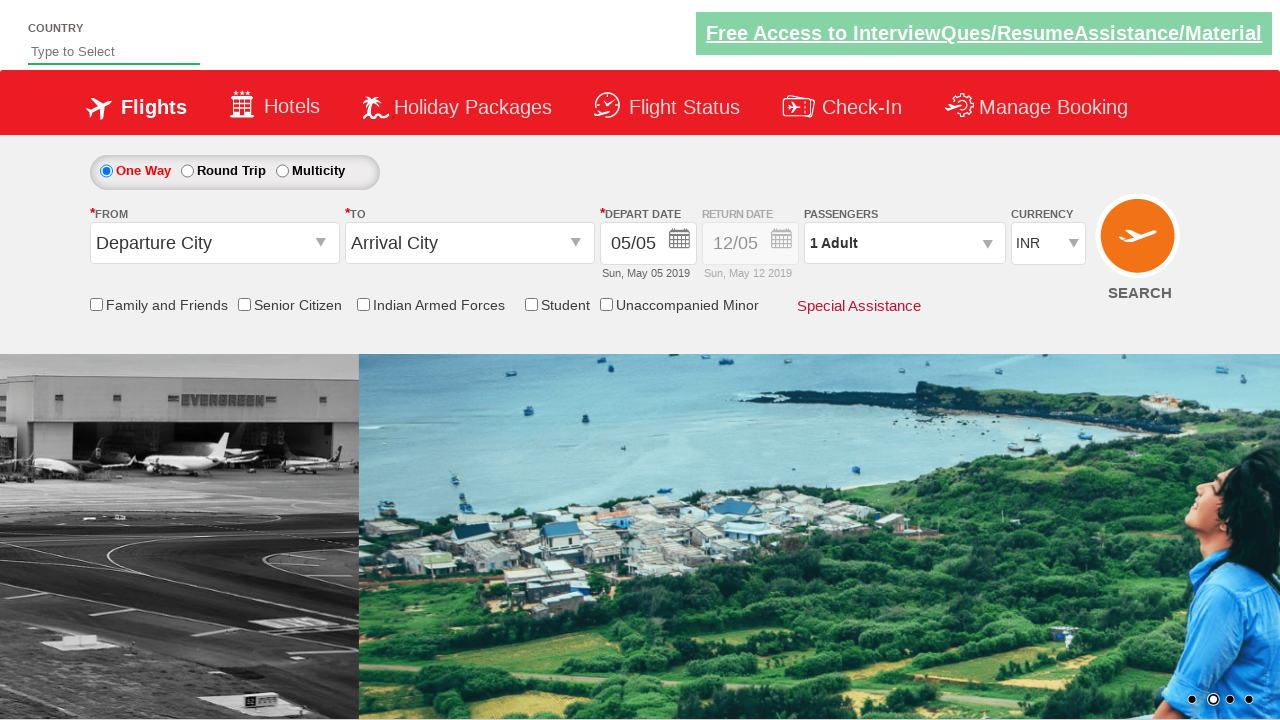

Selected USD currency from dropdown by index 3 on #ctl00_mainContent_DropDownListCurrency
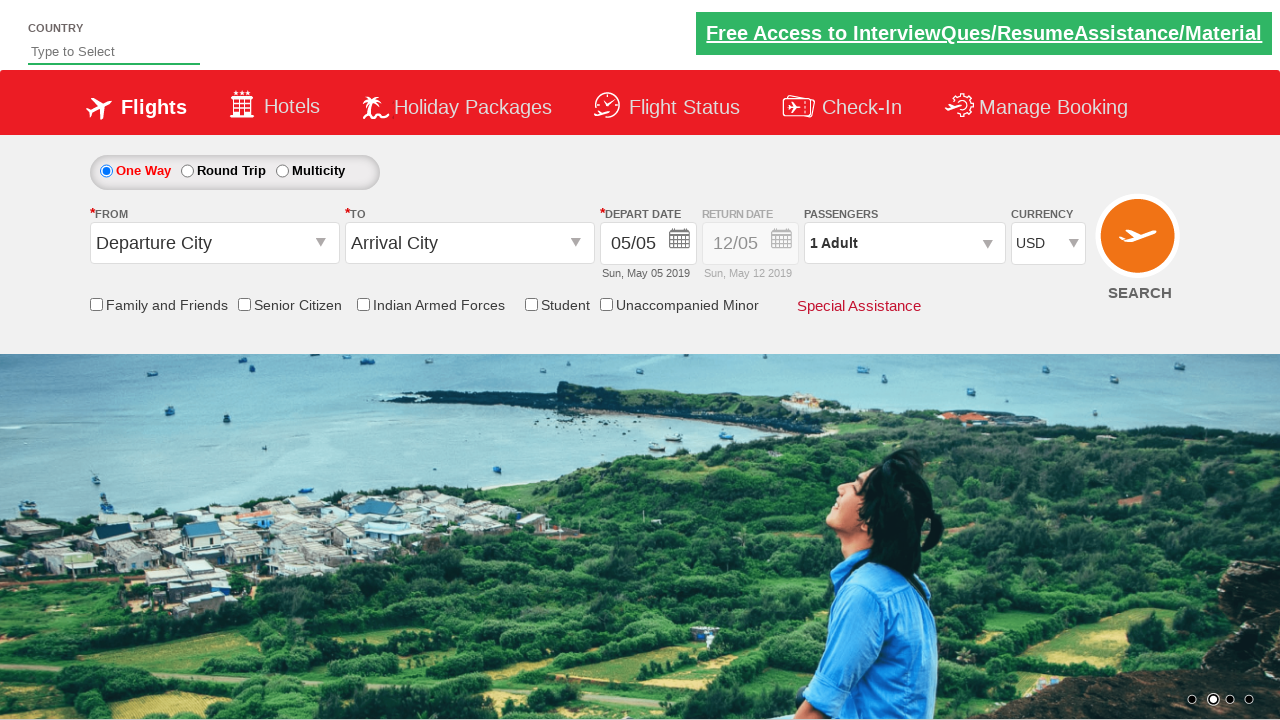

Selected AED currency from dropdown by visible text on #ctl00_mainContent_DropDownListCurrency
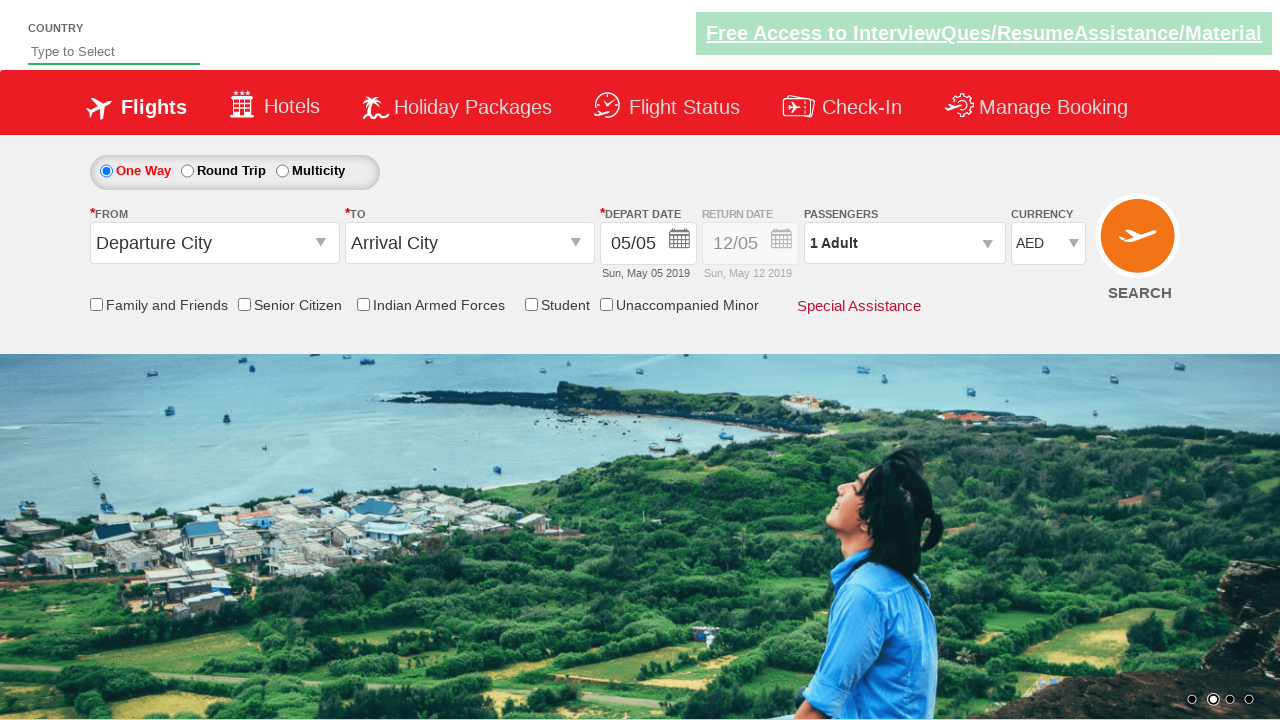

Clicked on passenger info dropdown to open selection panel at (904, 243) on #divpaxinfo
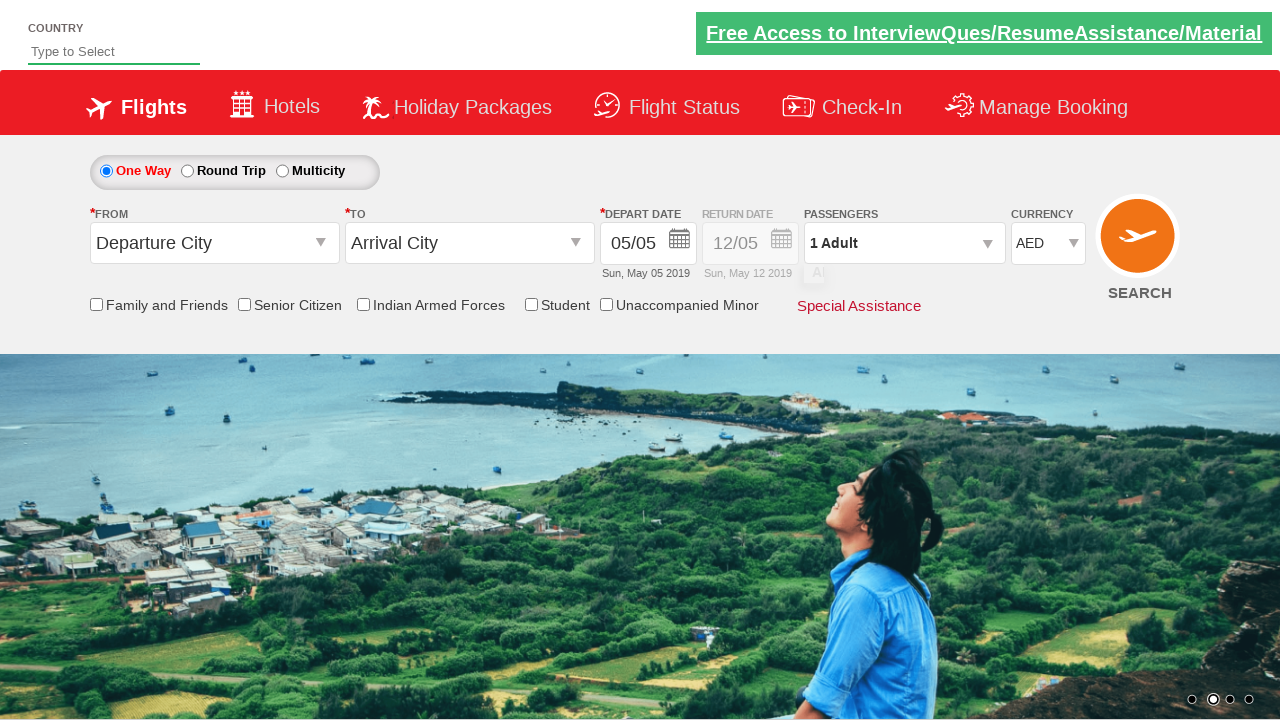

Clicked adult increment button (iteration 1/3) to add passenger at (982, 288) on #hrefIncAdt
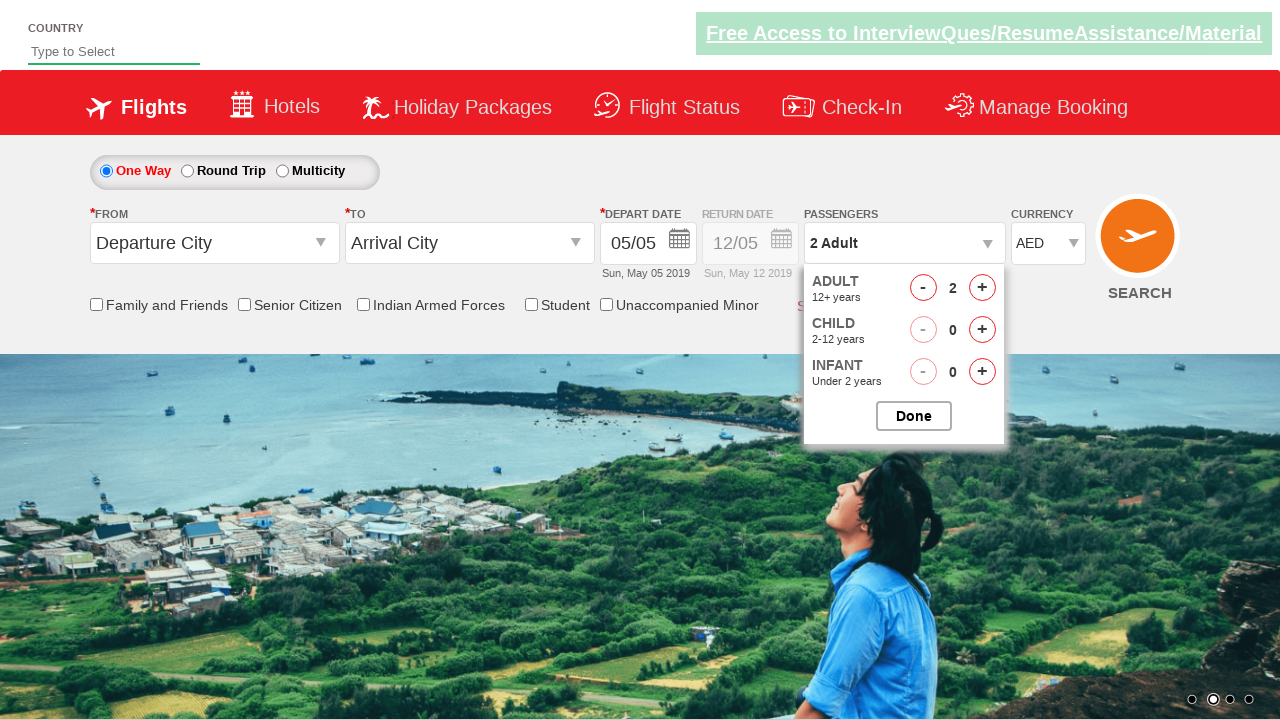

Clicked adult increment button (iteration 2/3) to add passenger at (982, 288) on #hrefIncAdt
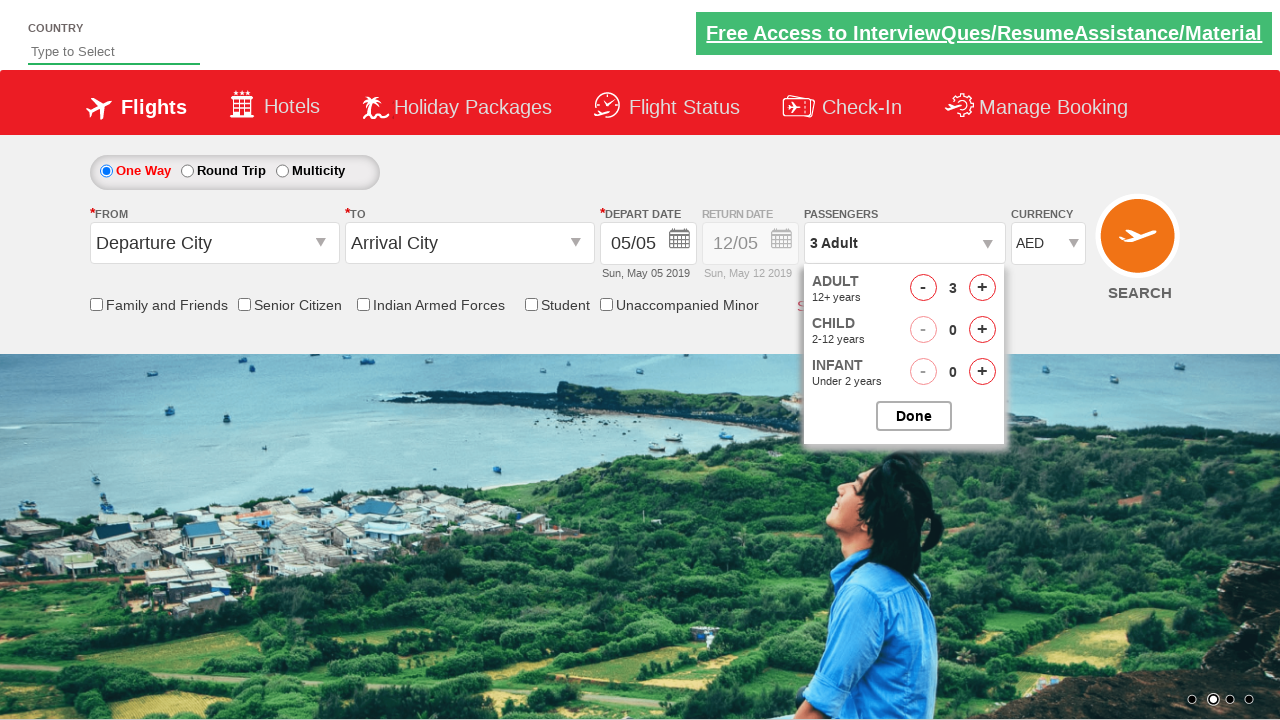

Clicked adult increment button (iteration 3/3) to add passenger at (982, 288) on #hrefIncAdt
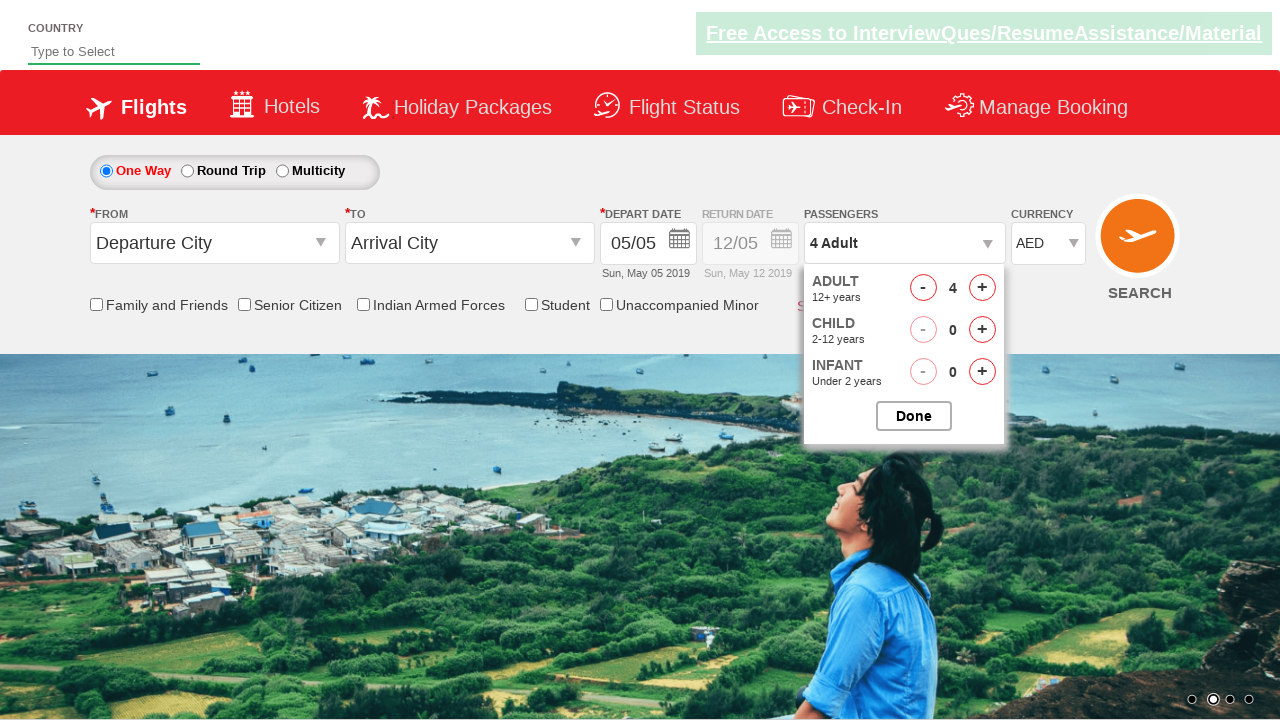

Closed passenger selection panel at (914, 416) on #btnclosepaxoption
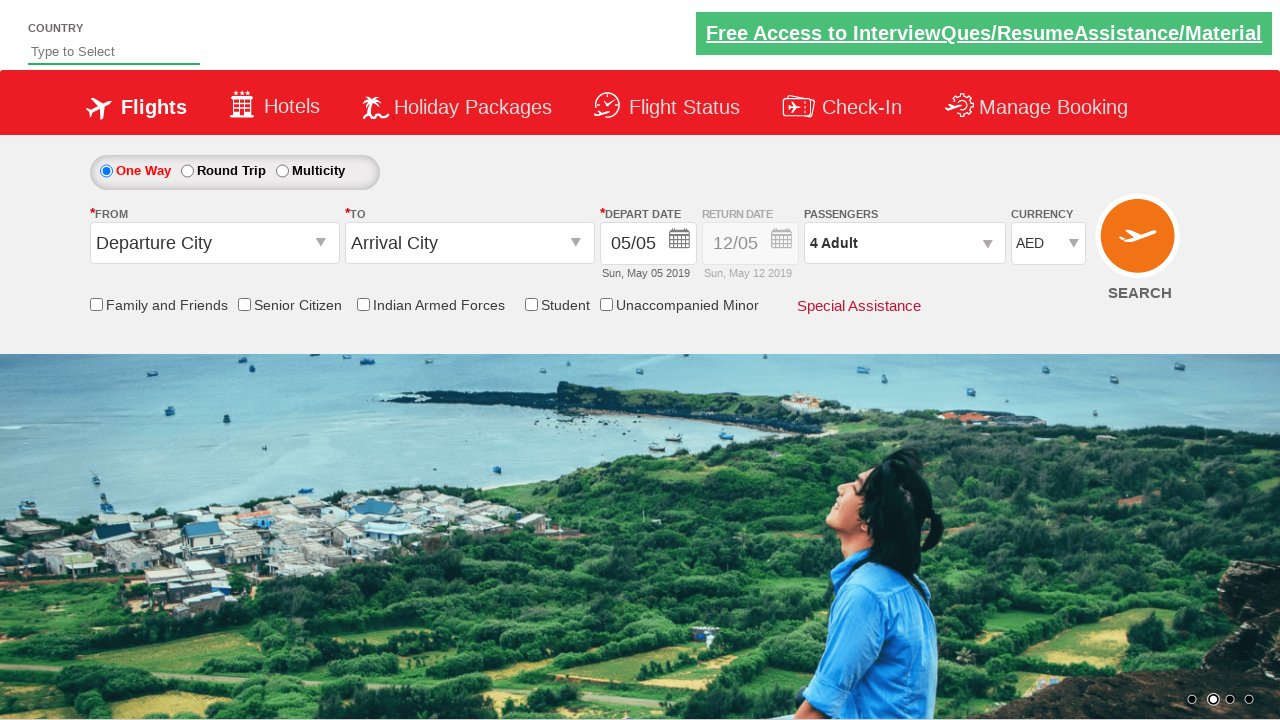

Clicked on origin station dropdown to expand options at (214, 243) on #ctl00_mainContent_ddl_originStation1_CTXT
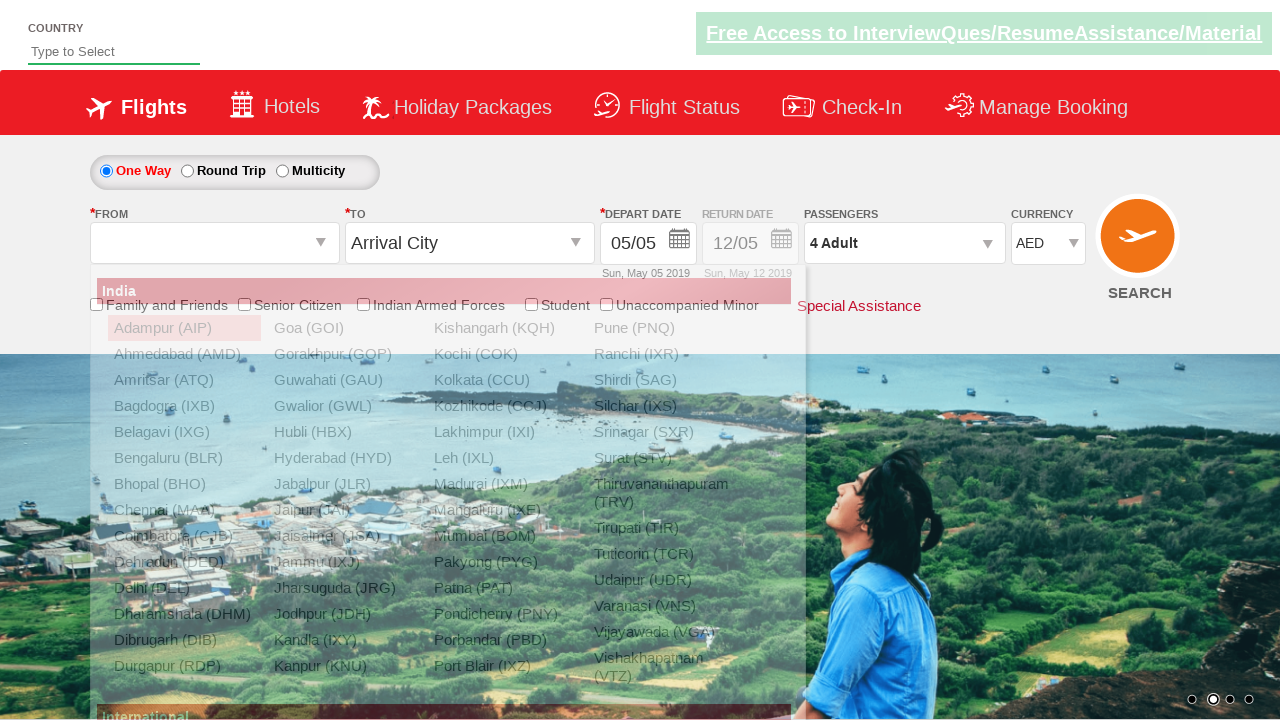

Selected BLR (Bangalore) as origin city at (184, 458) on xpath=//a[@value='BLR']
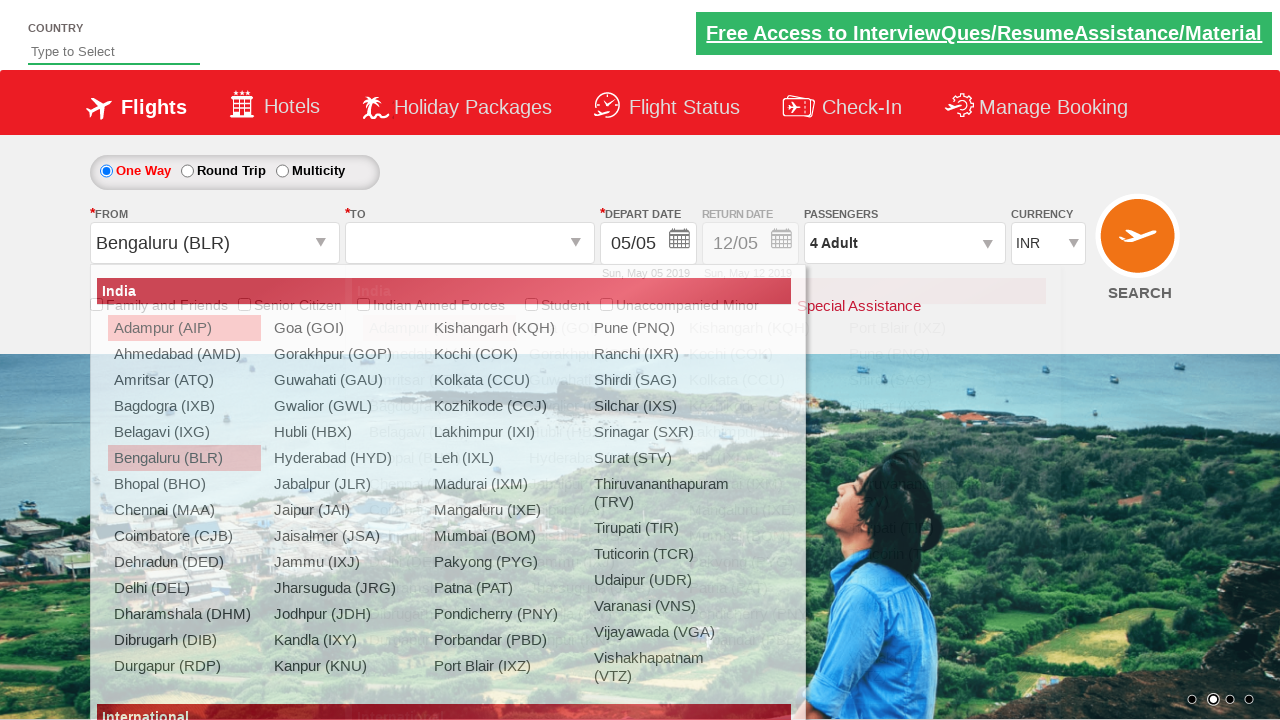

Selected MAA (Chennai) as destination city at (439, 484) on xpath=//div[@id='glsctl00_mainContent_ddl_destinationStation1_CTNR']//a[@value='
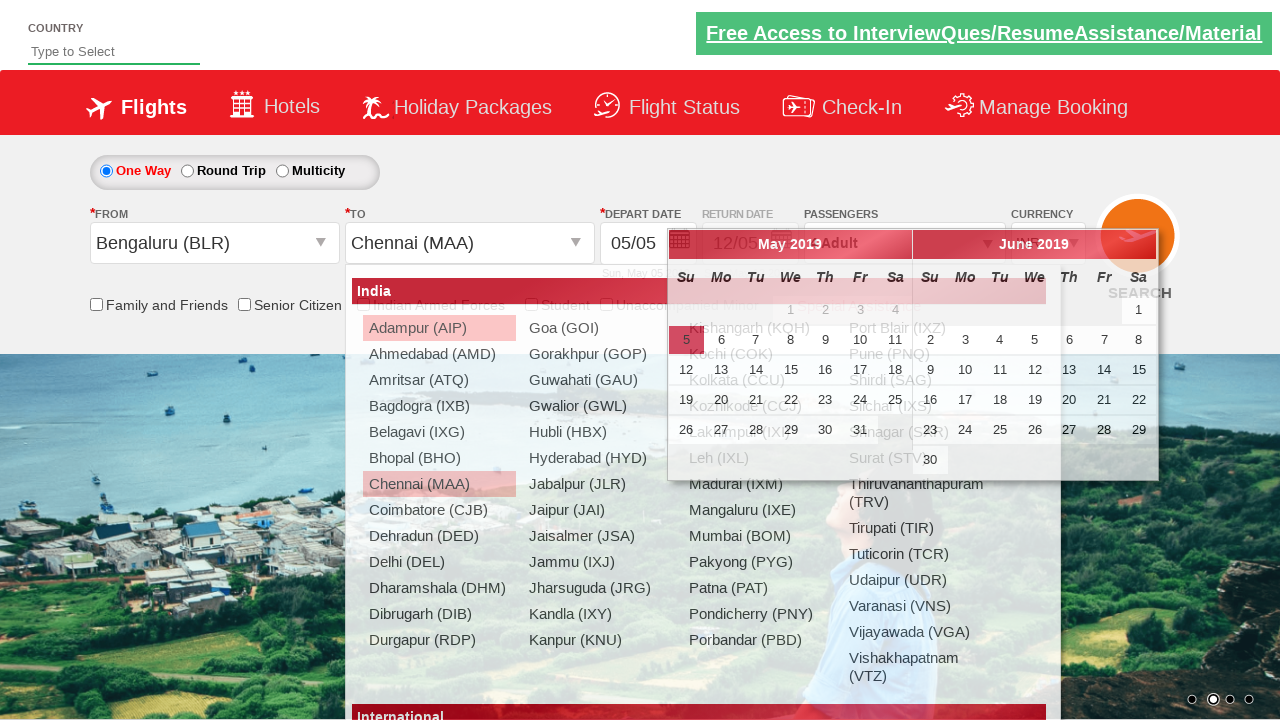

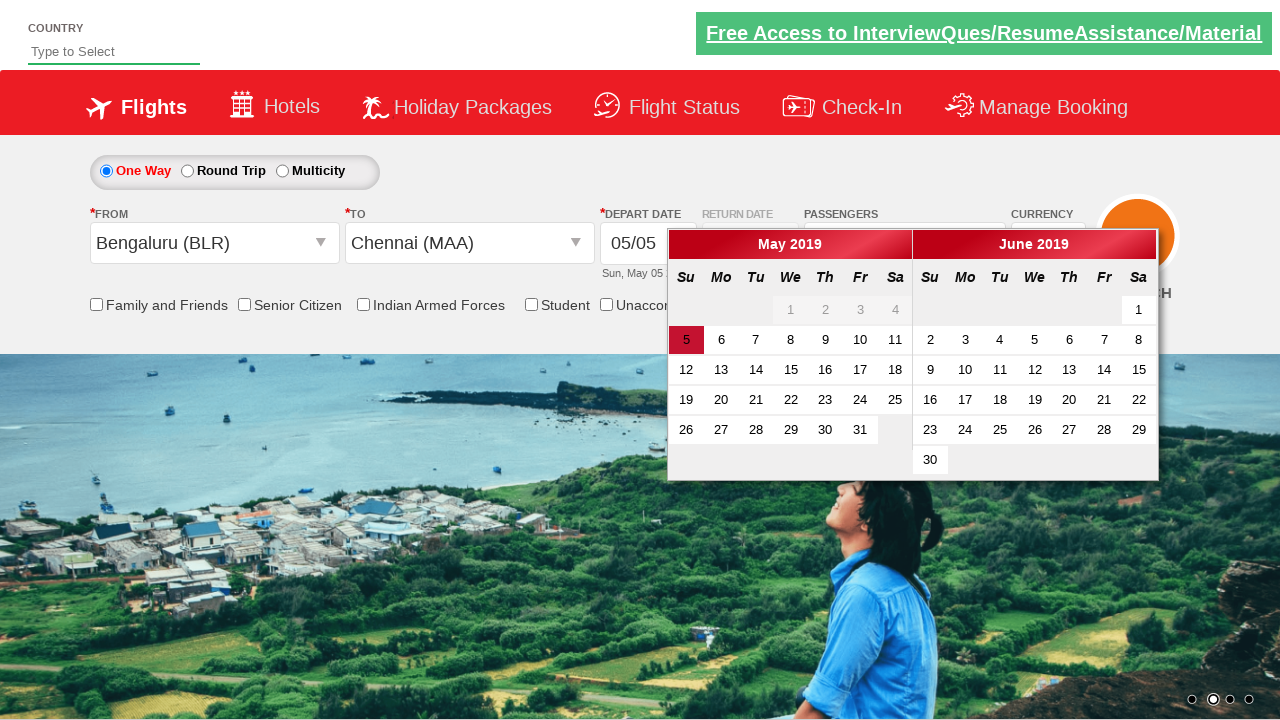